Tests sorting the Due column in ascending order by clicking the column header and verifying the values are sorted correctly.

Starting URL: http://the-internet.herokuapp.com/tables

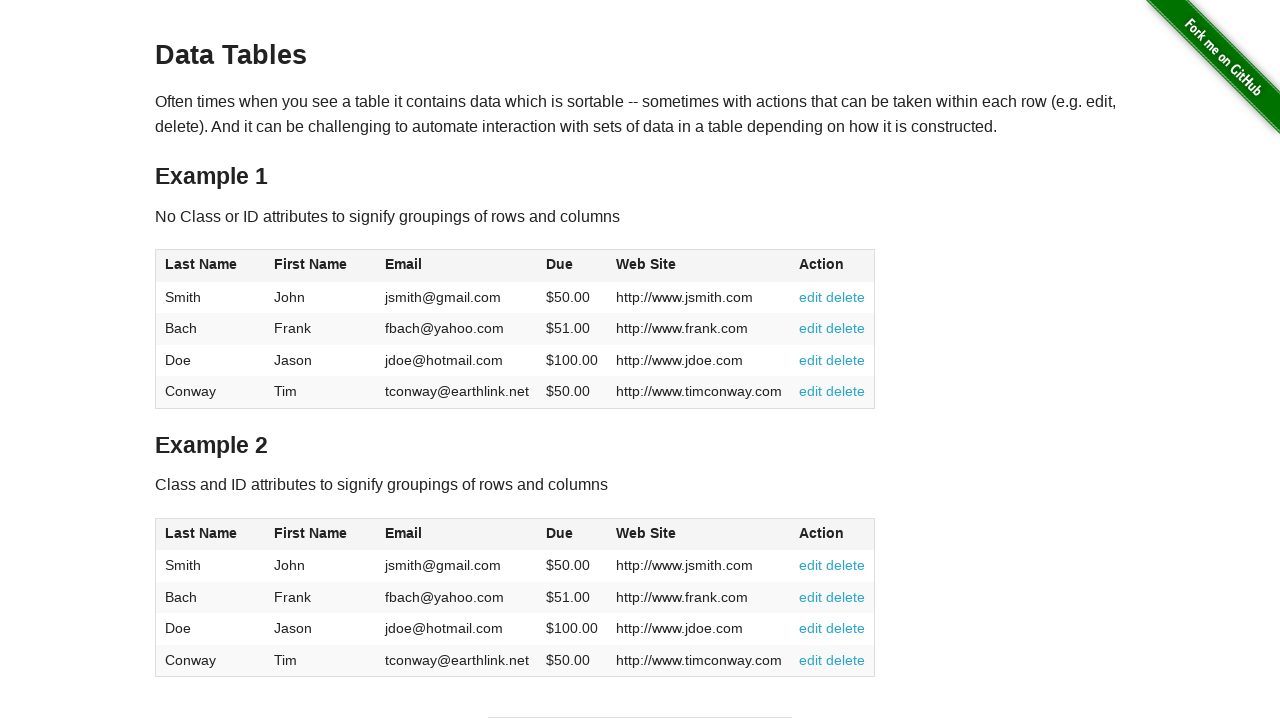

Clicked the Due column header (4th column) to sort in ascending order at (572, 266) on #table1 thead tr th:nth-of-type(4)
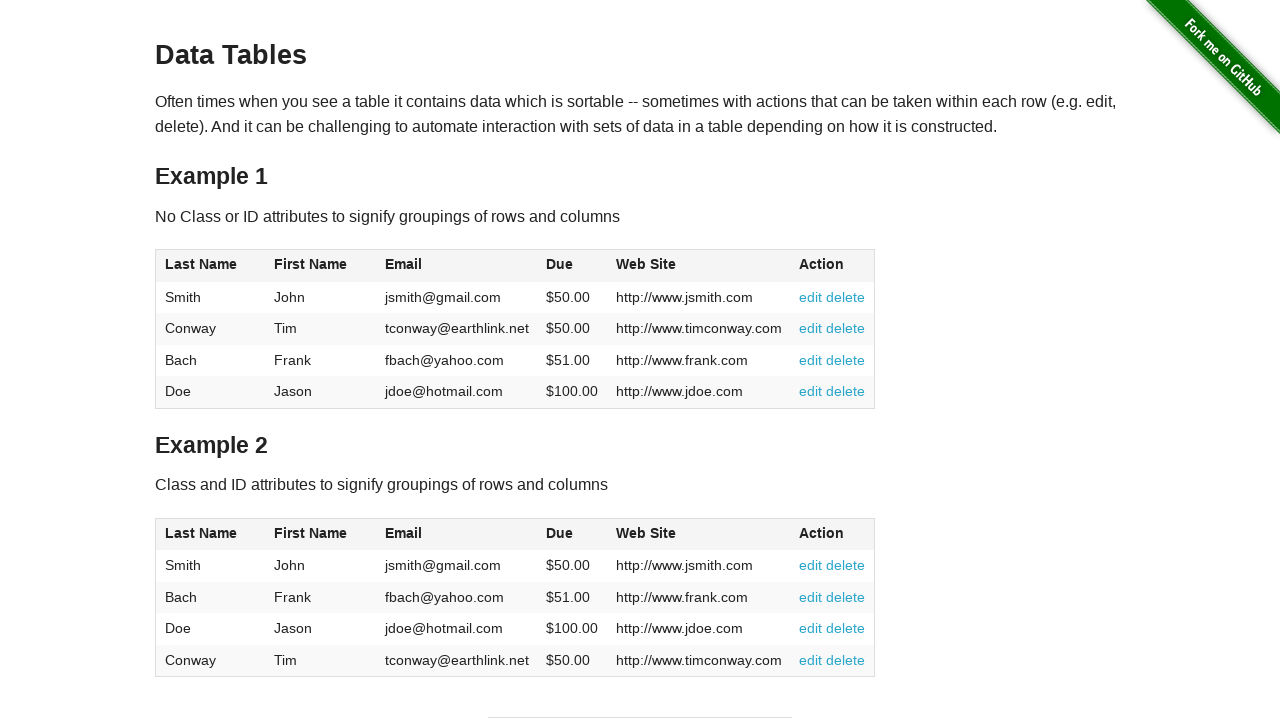

Verified Due column cells are present after sorting
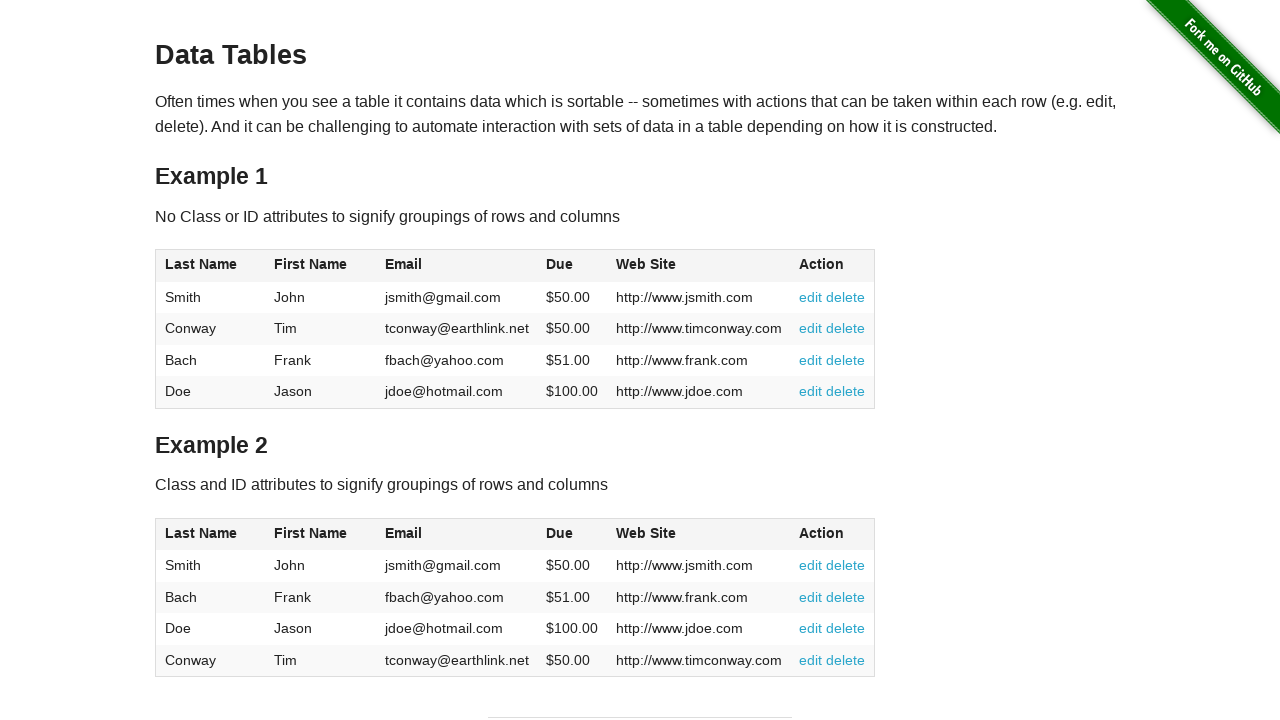

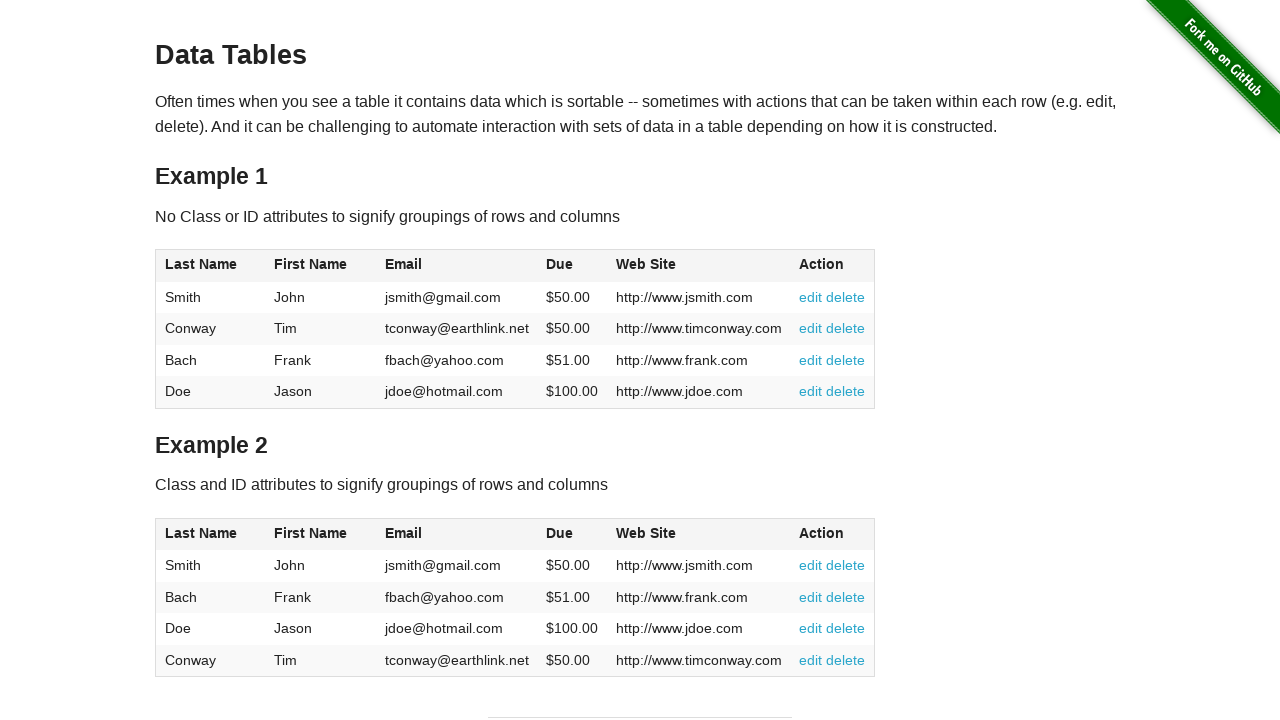